Tests keyboard input events by sending single keys and key combinations, verifying that the pressed keys are detected and displayed

Starting URL: https://www.training-support.net/selenium/input-events

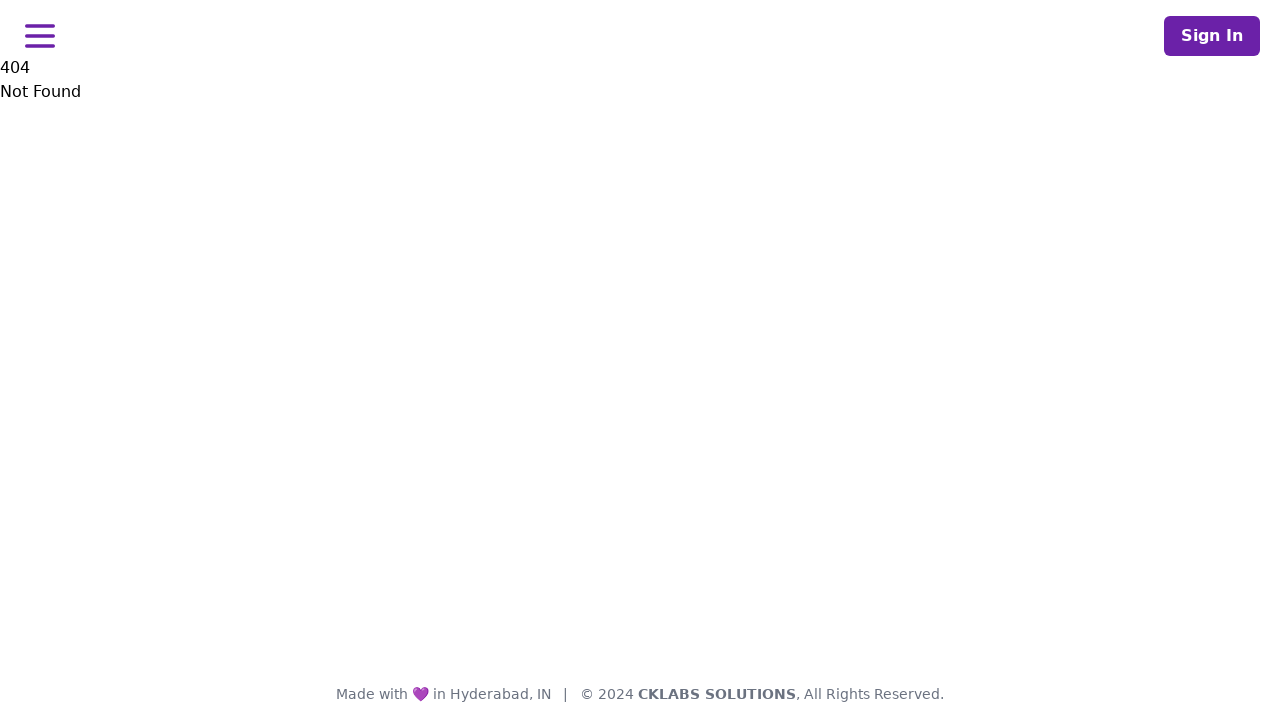

Pressed single key 'S'
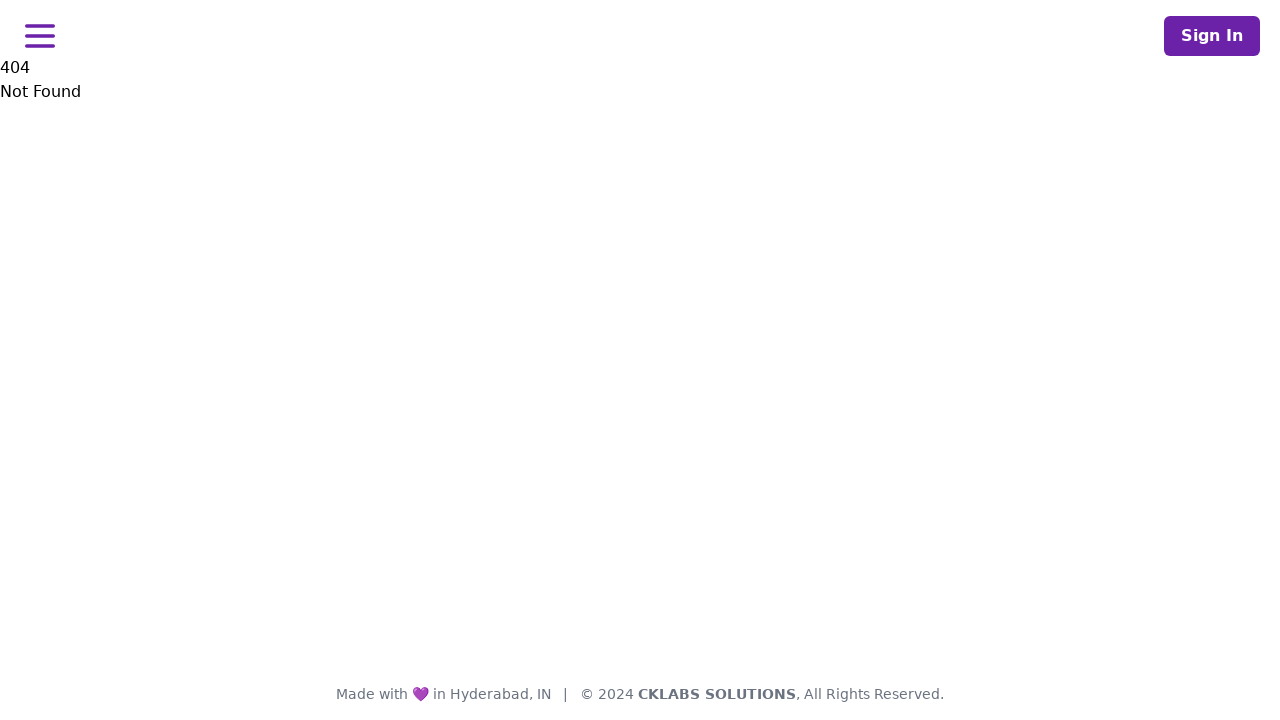

Located #keyPressed element
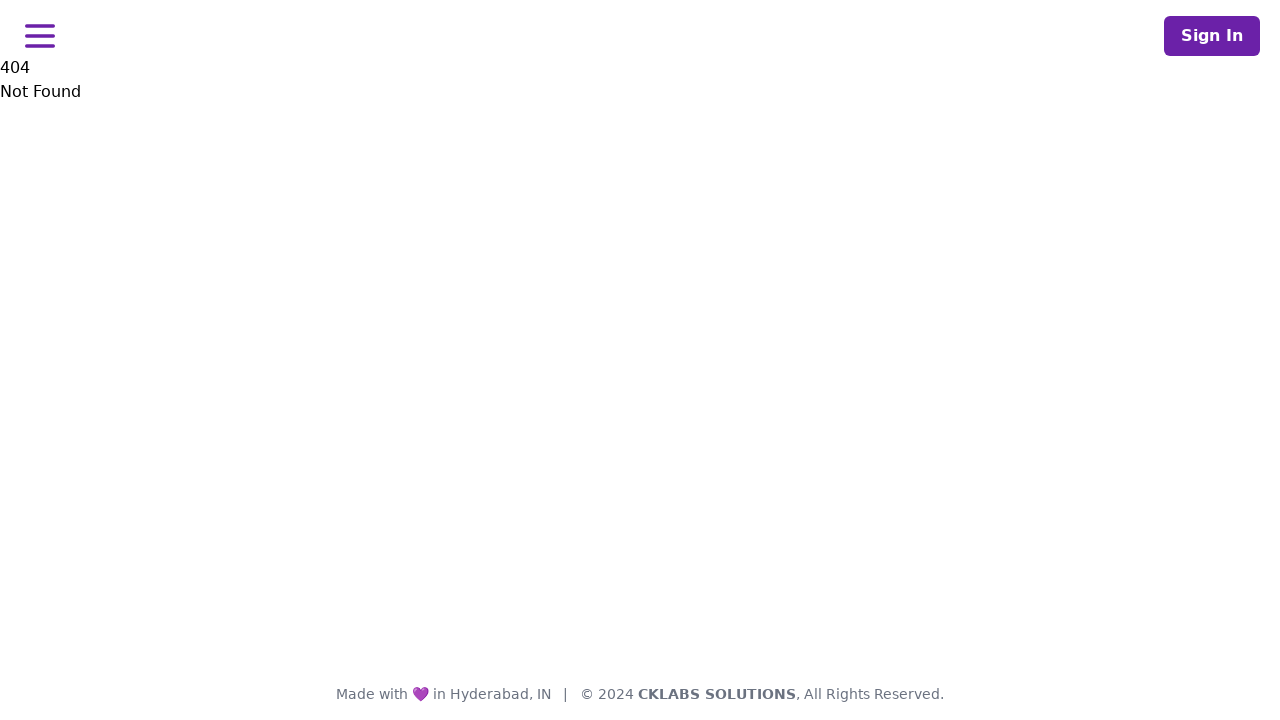

Pressed Control key down
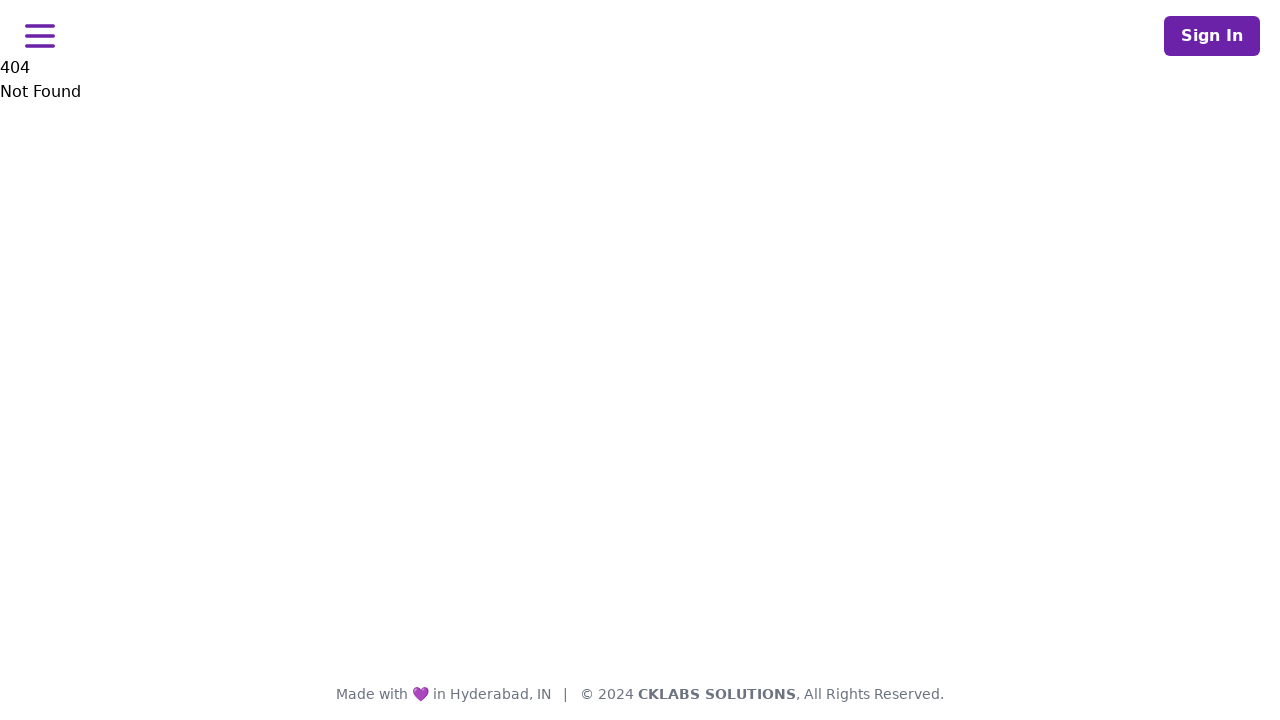

Pressed 'a' key while Control held down
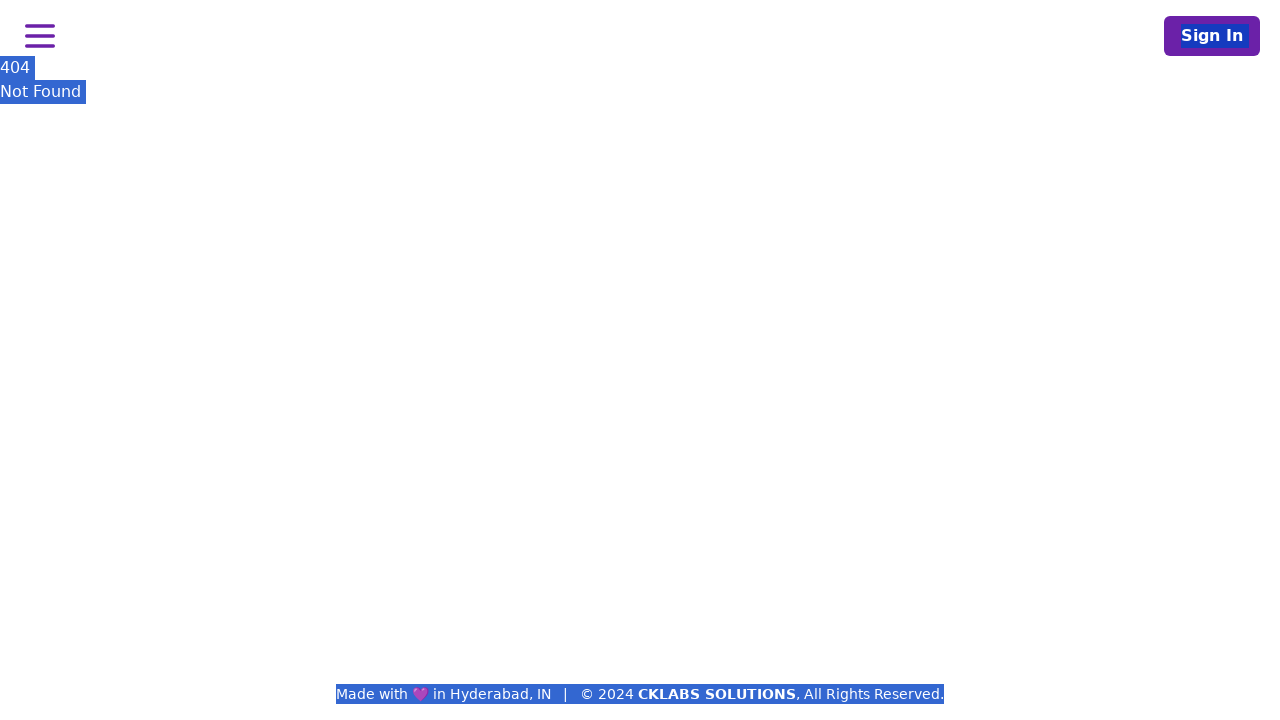

Pressed 'c' key while Control held down
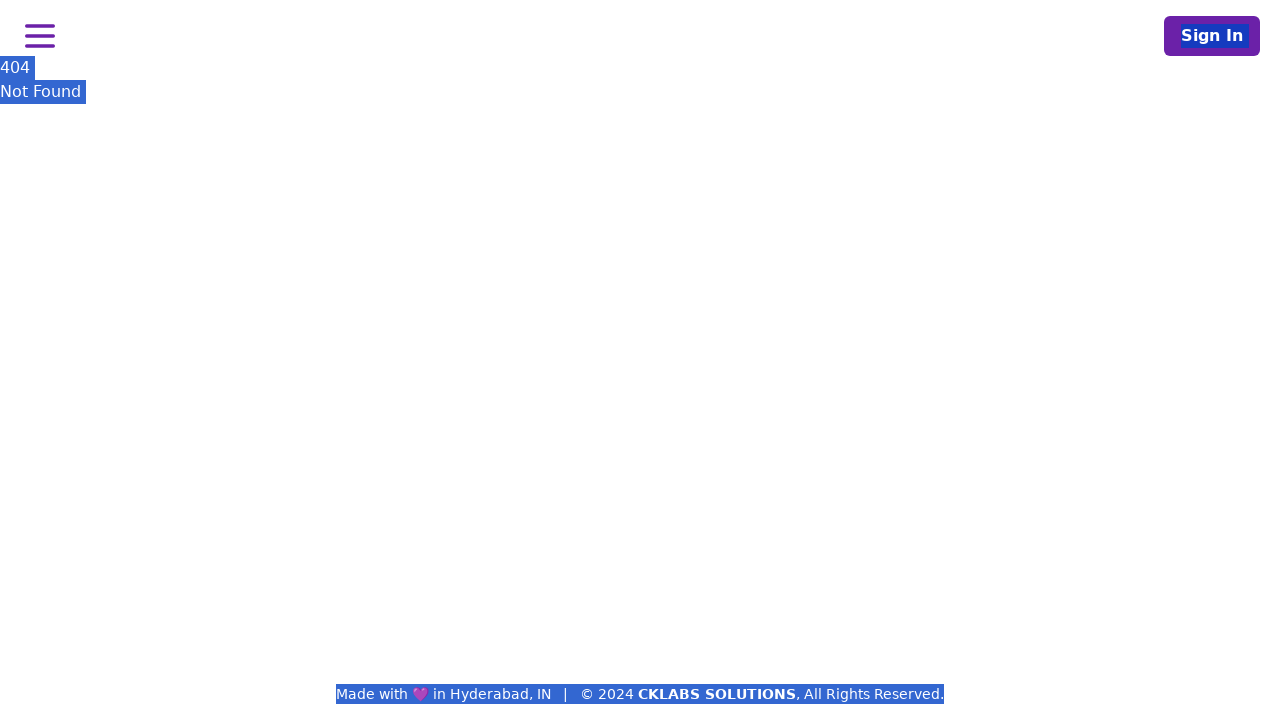

Released Control key
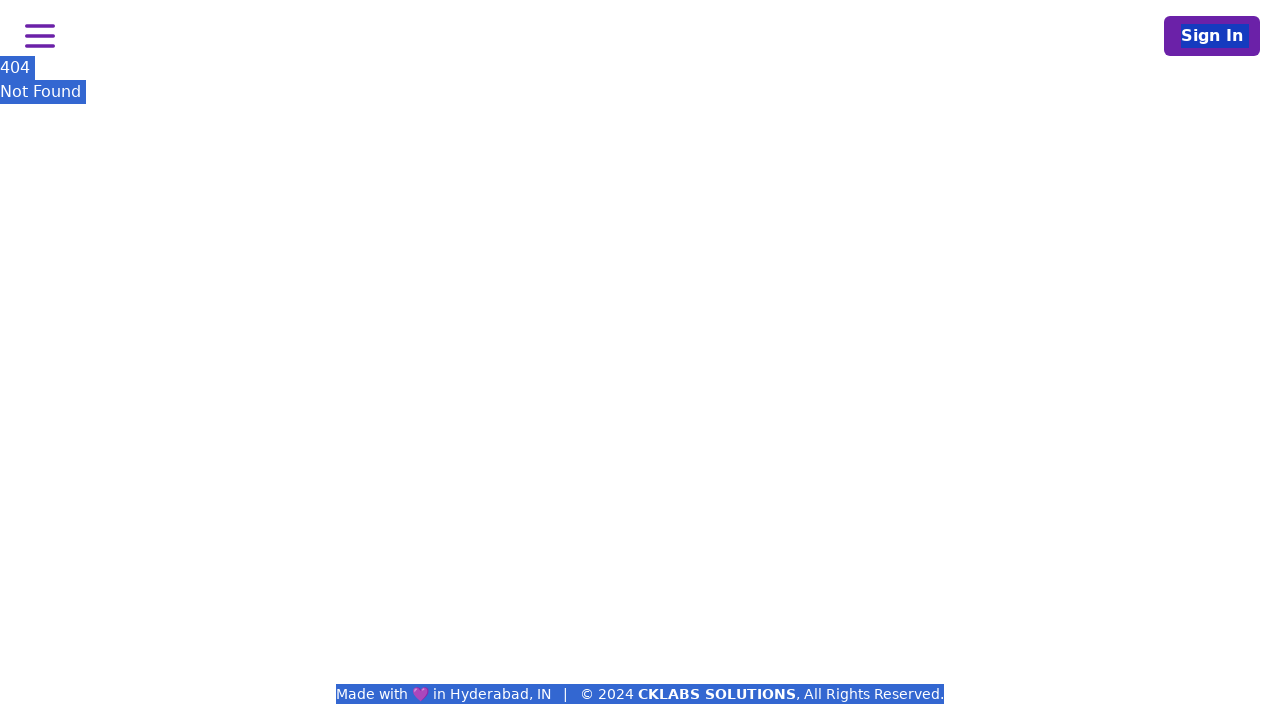

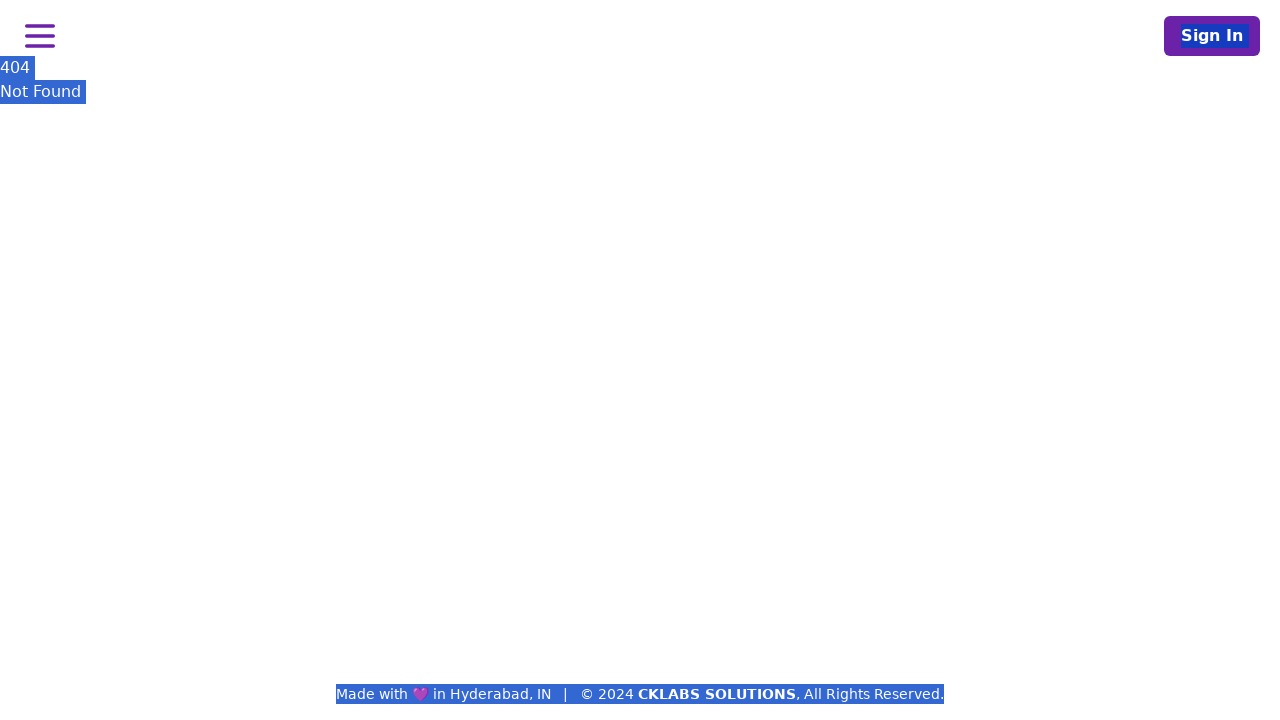